Tests navigation through Jenkins documentation by clicking Documentation, then Installing Jenkins, then Windows links

Starting URL: https://www.jenkins.io/

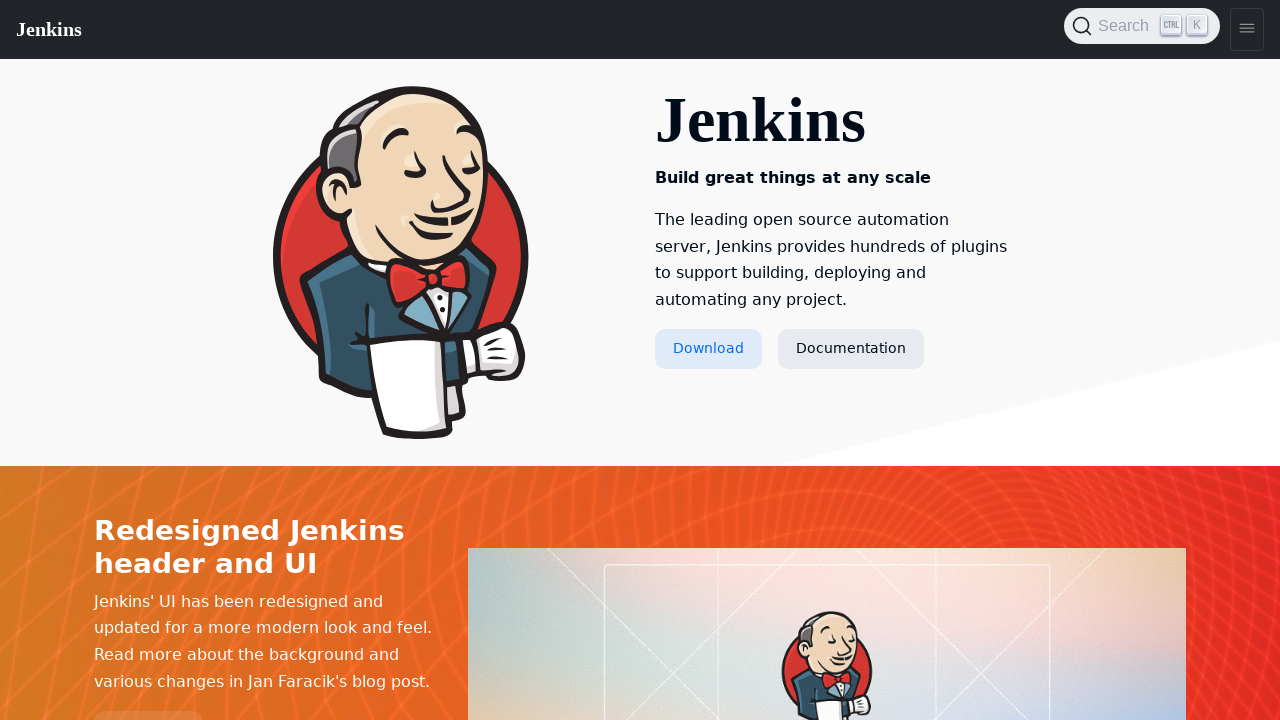

Clicked Documentation link at (851, 349) on text=Documentation
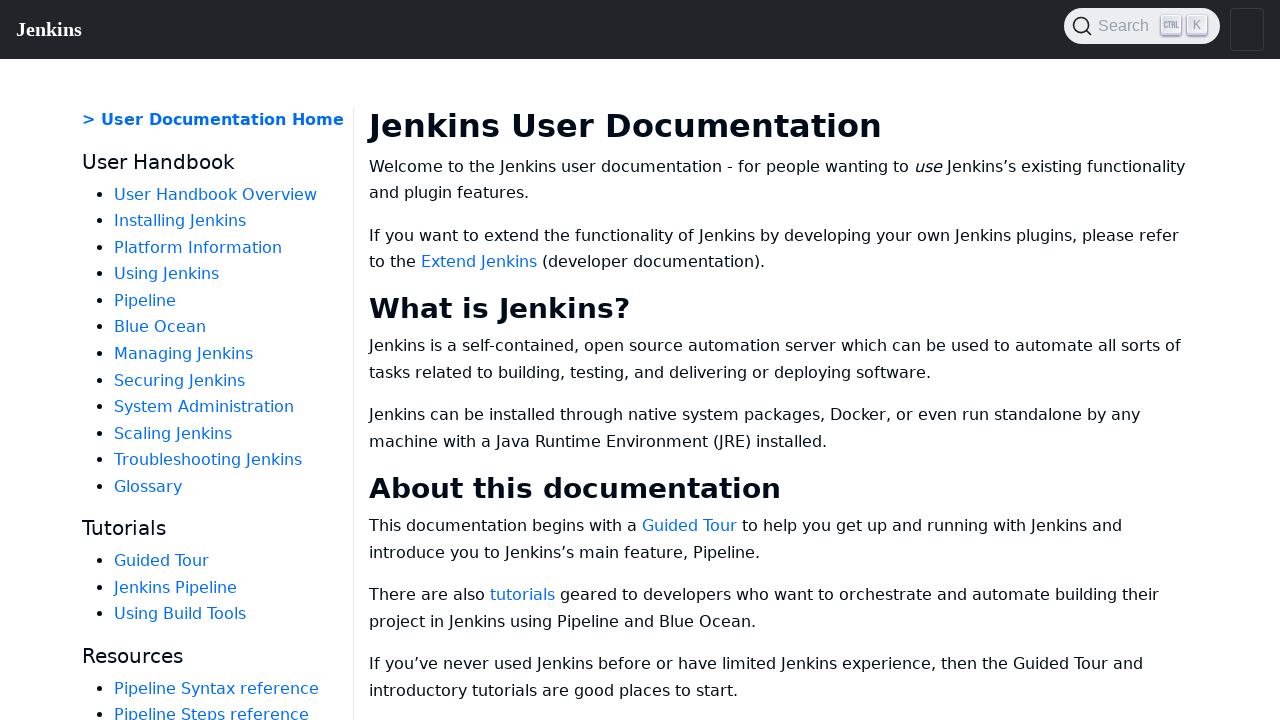

Clicked Installing Jenkins link at (180, 221) on text=Installing Jenkins
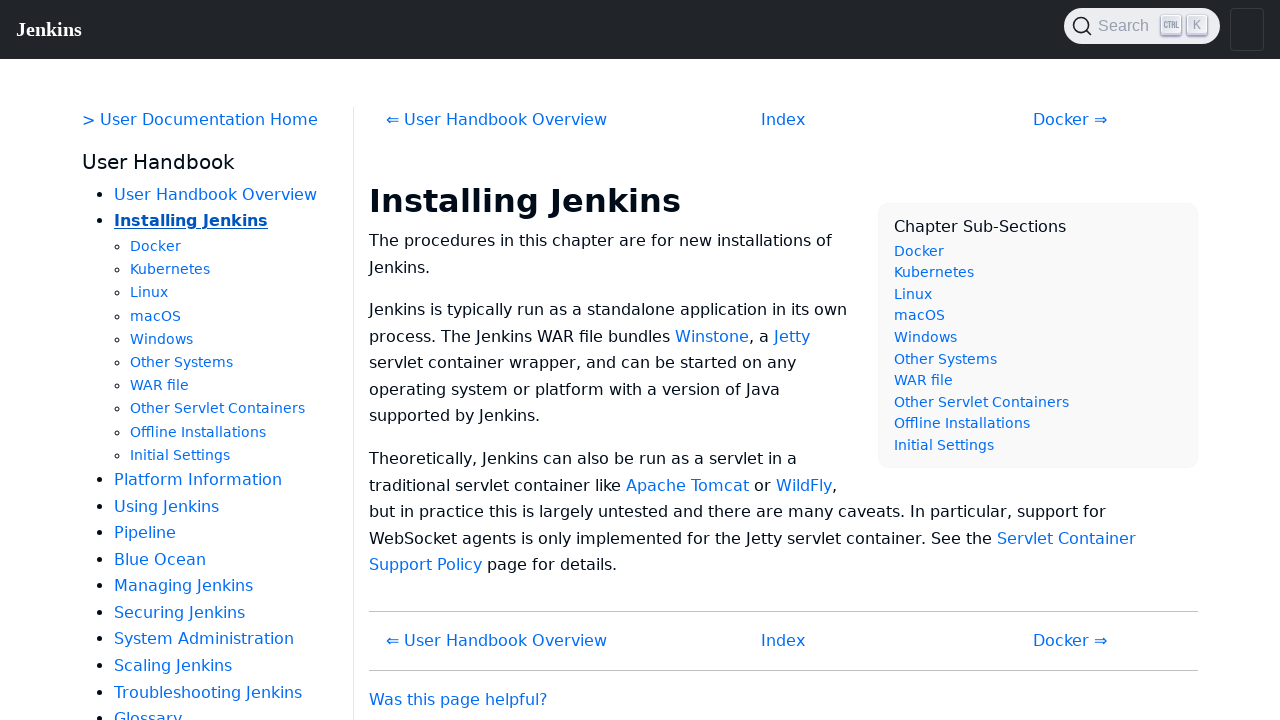

Clicked Windows link at (162, 339) on text=Windows
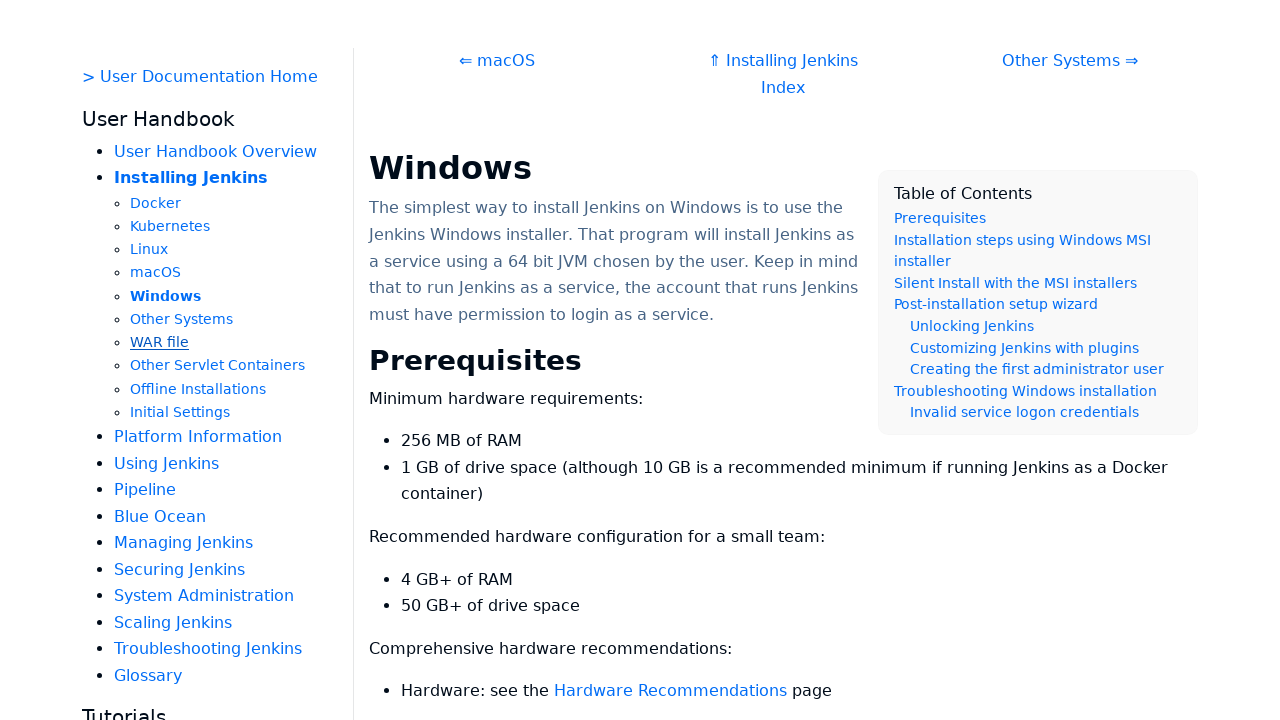

Content loaded - hdlist1 selector appeared
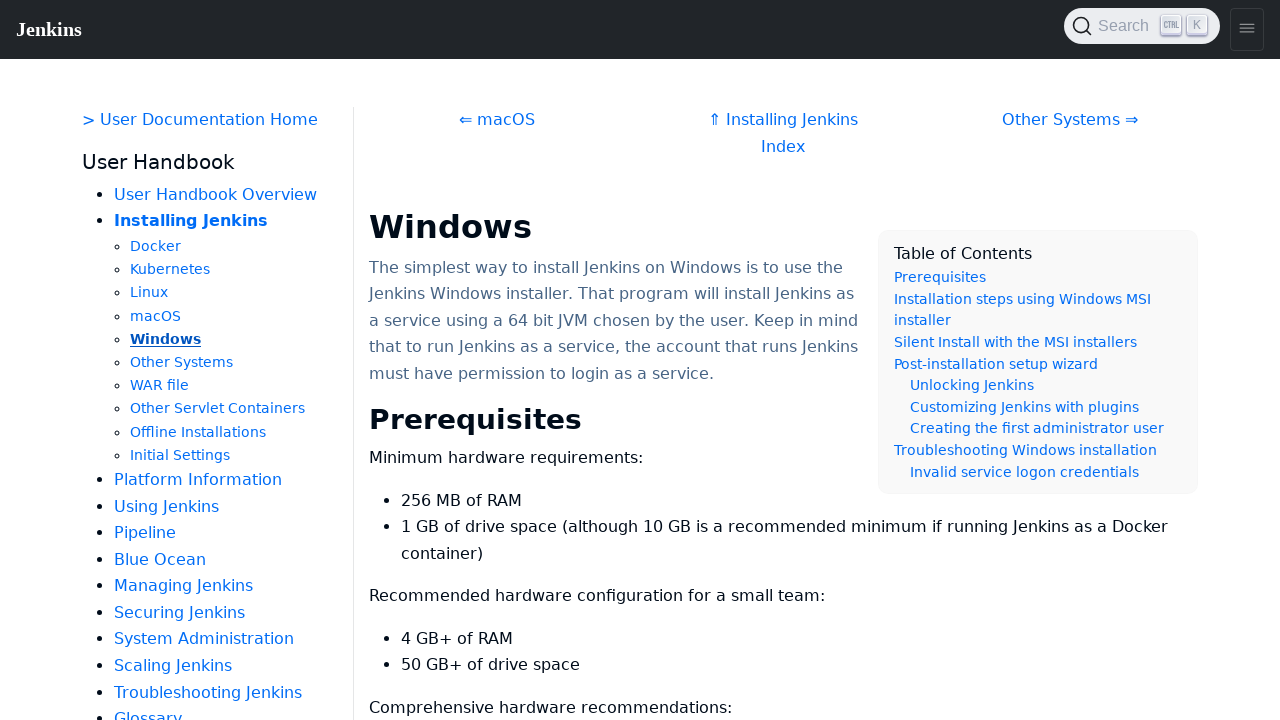

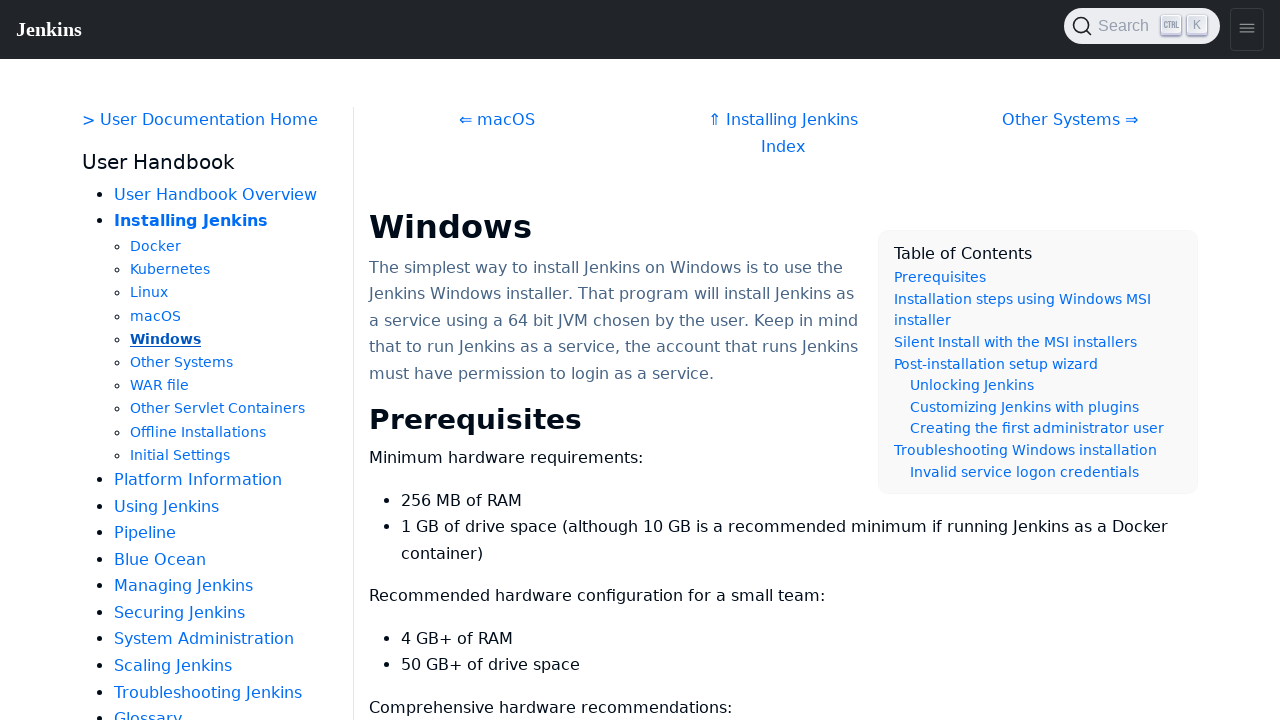